Opens USPS homepage and clicks on the Send Mail & Packages link to navigate to that section

Starting URL: https://www.usps.com/

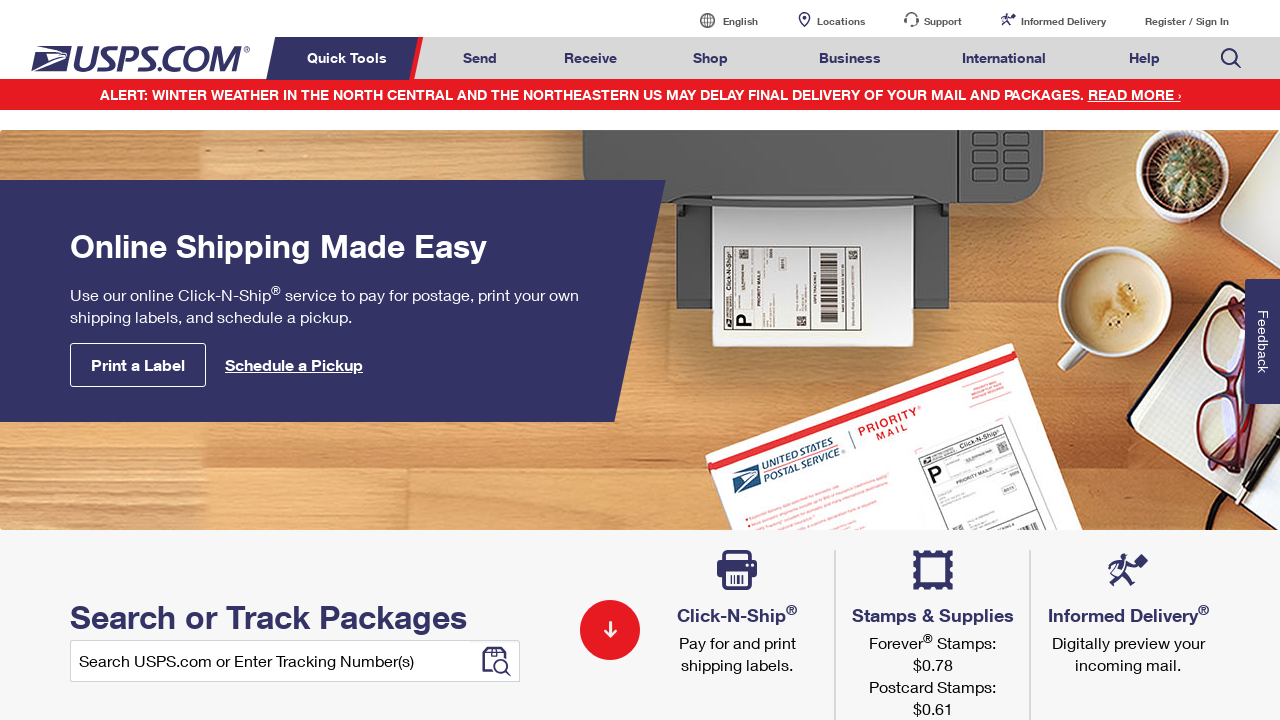

Clicked on the Send Mail & Packages link at (480, 58) on a#mail-ship-width
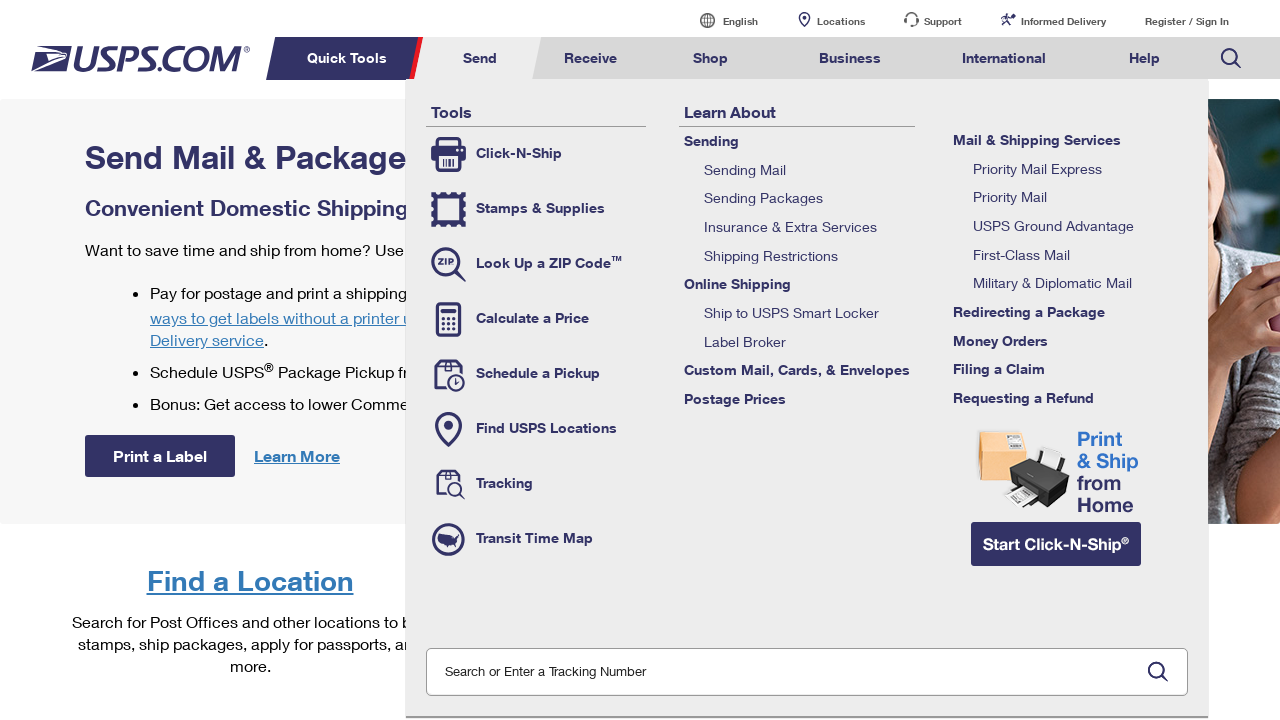

Waited for page to load (domcontentloaded)
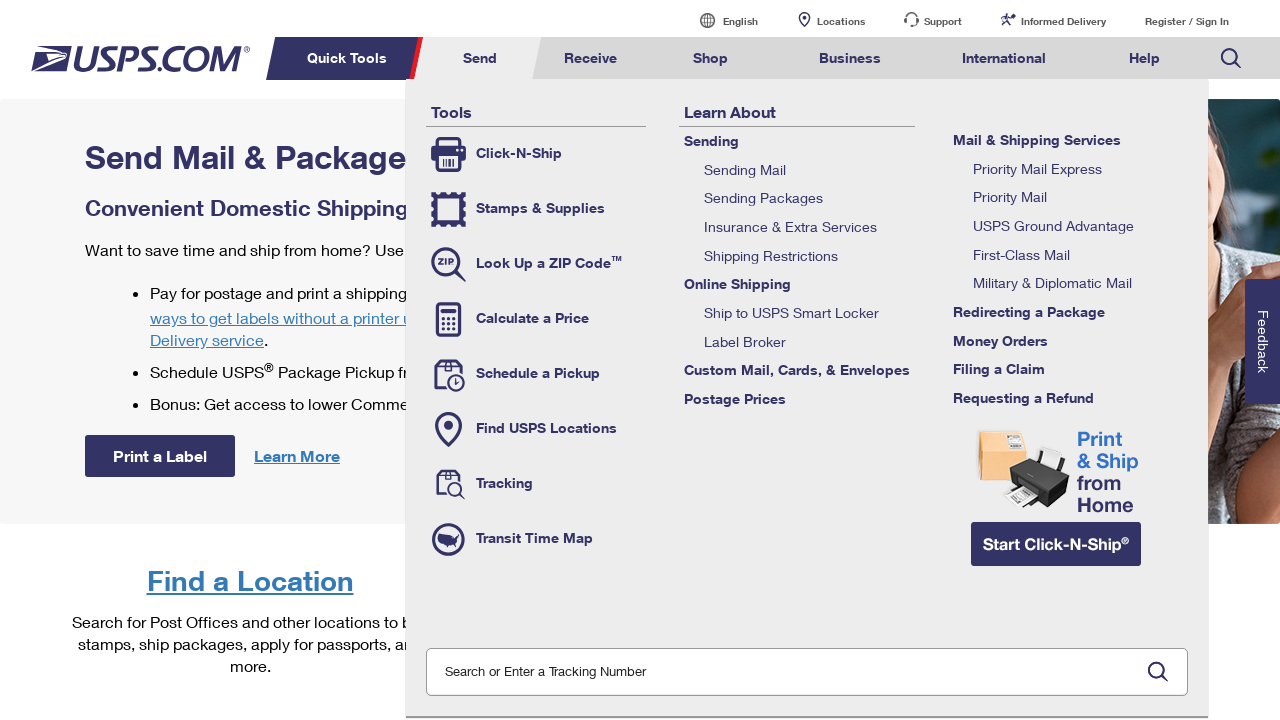

Verified page title is 'Send Mail & Packages | USPS'
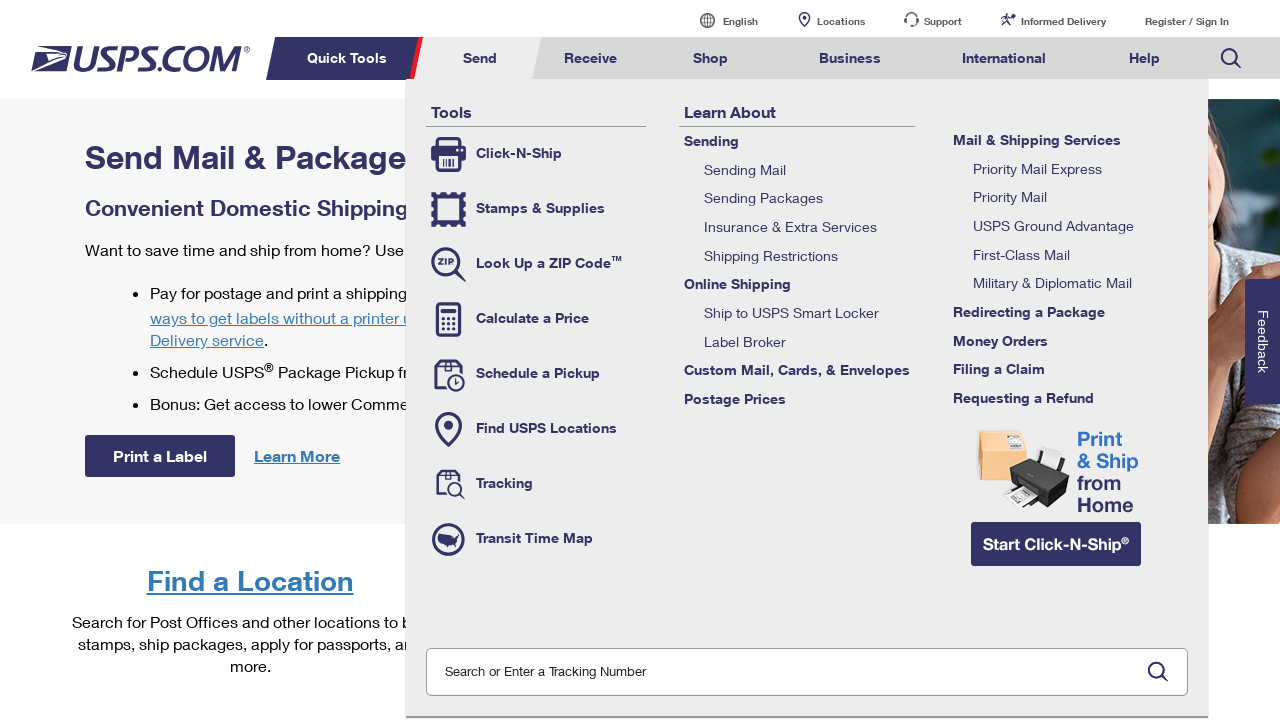

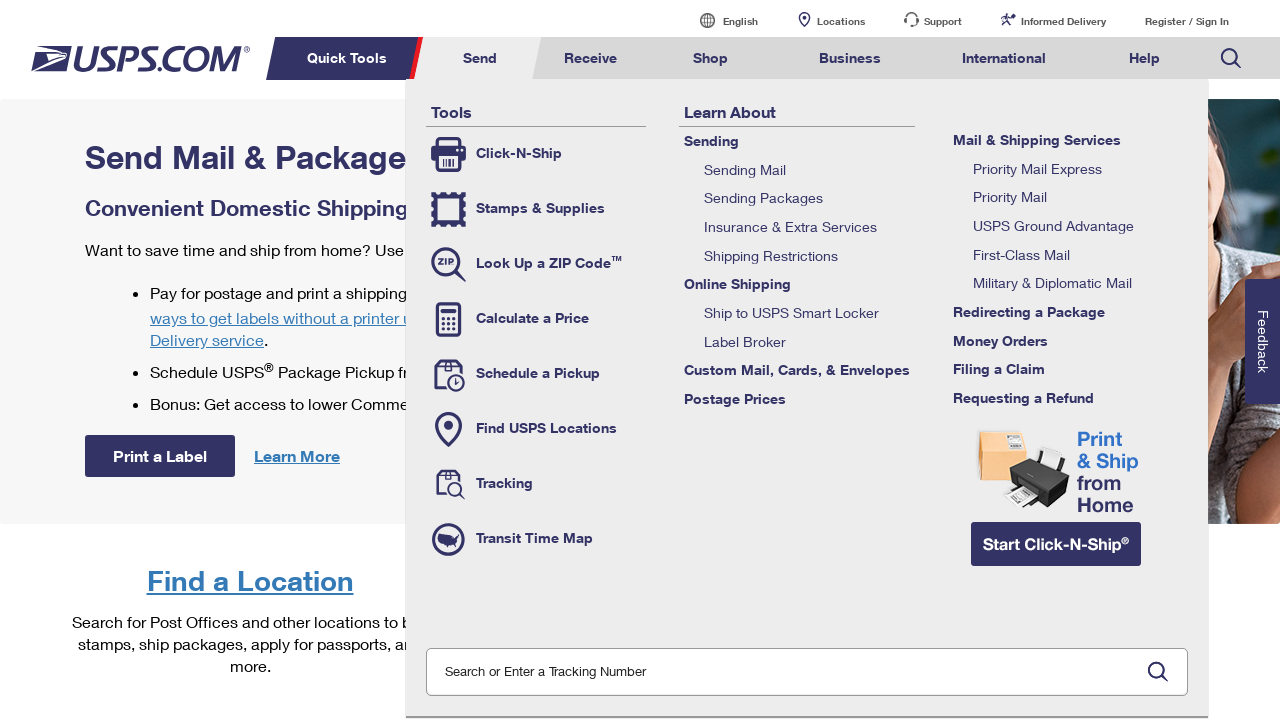